Tests scroll functionality by finding an iframe element and scrolling 200 pixels vertically from that element's origin.

Starting URL: https://awesomeqa.com/selenium/frame_with_nested_scrolling_frame_out_of_view.html

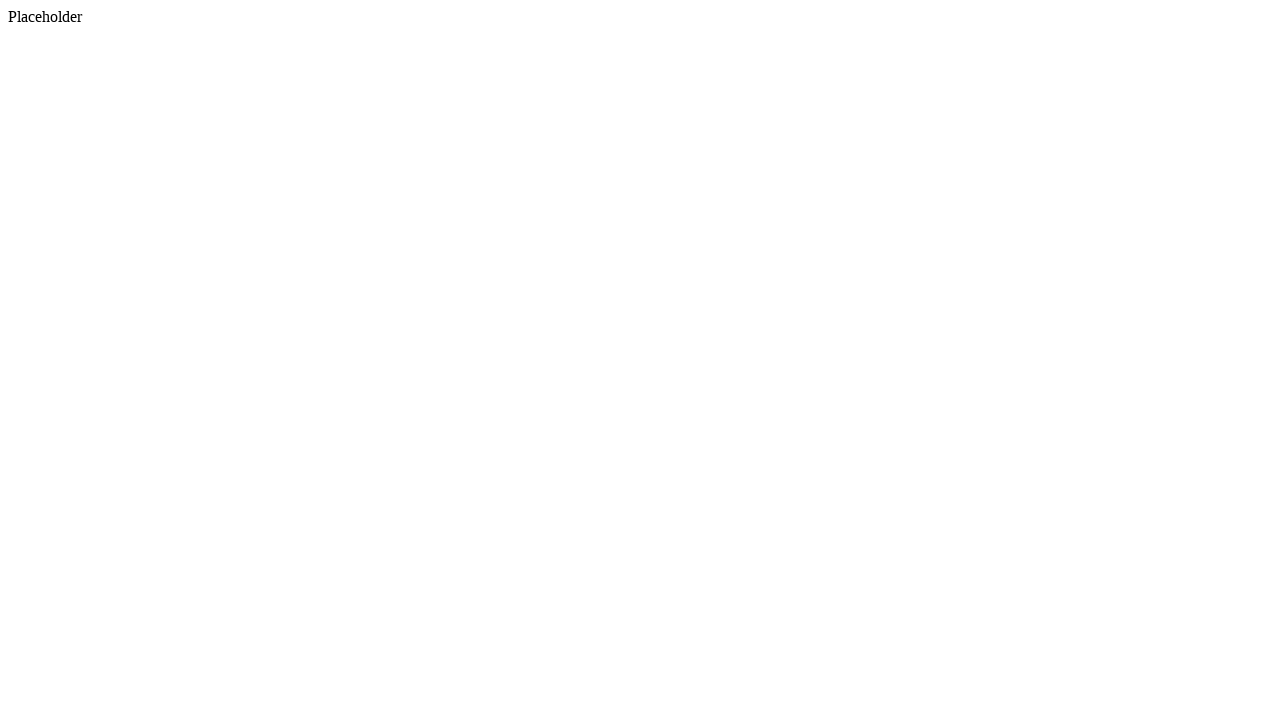

Located iframe element
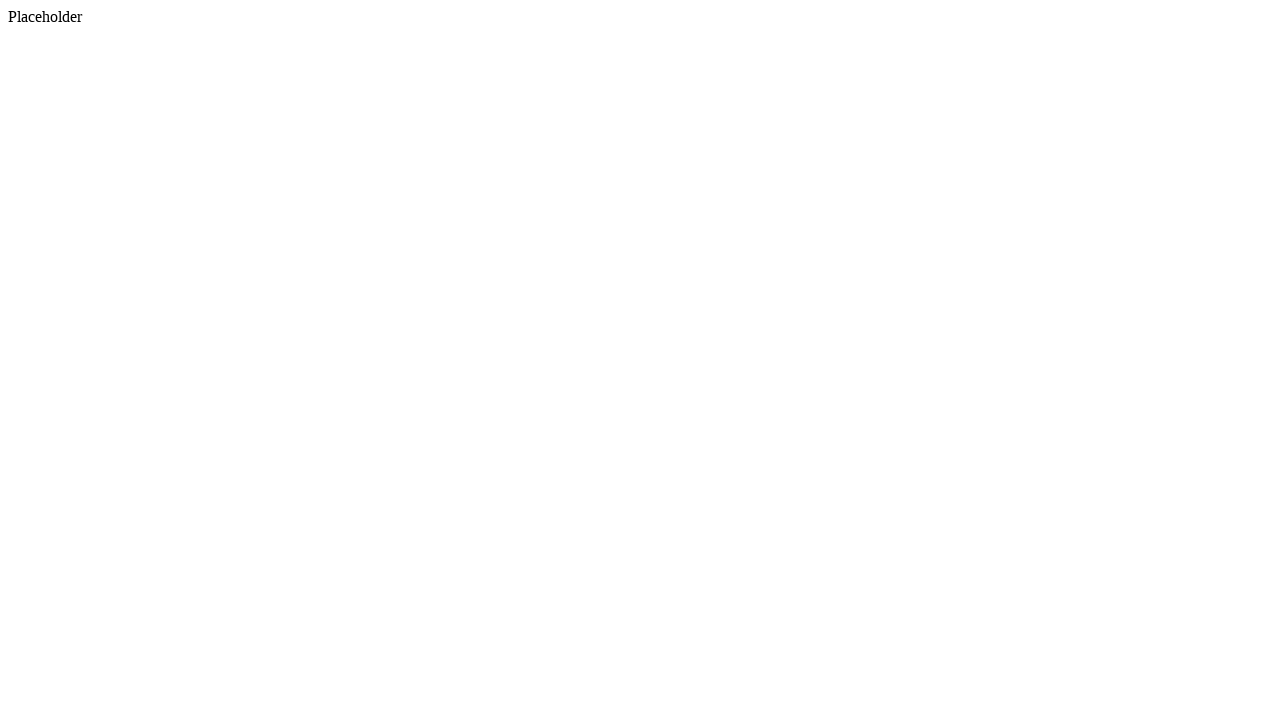

Iframe became visible
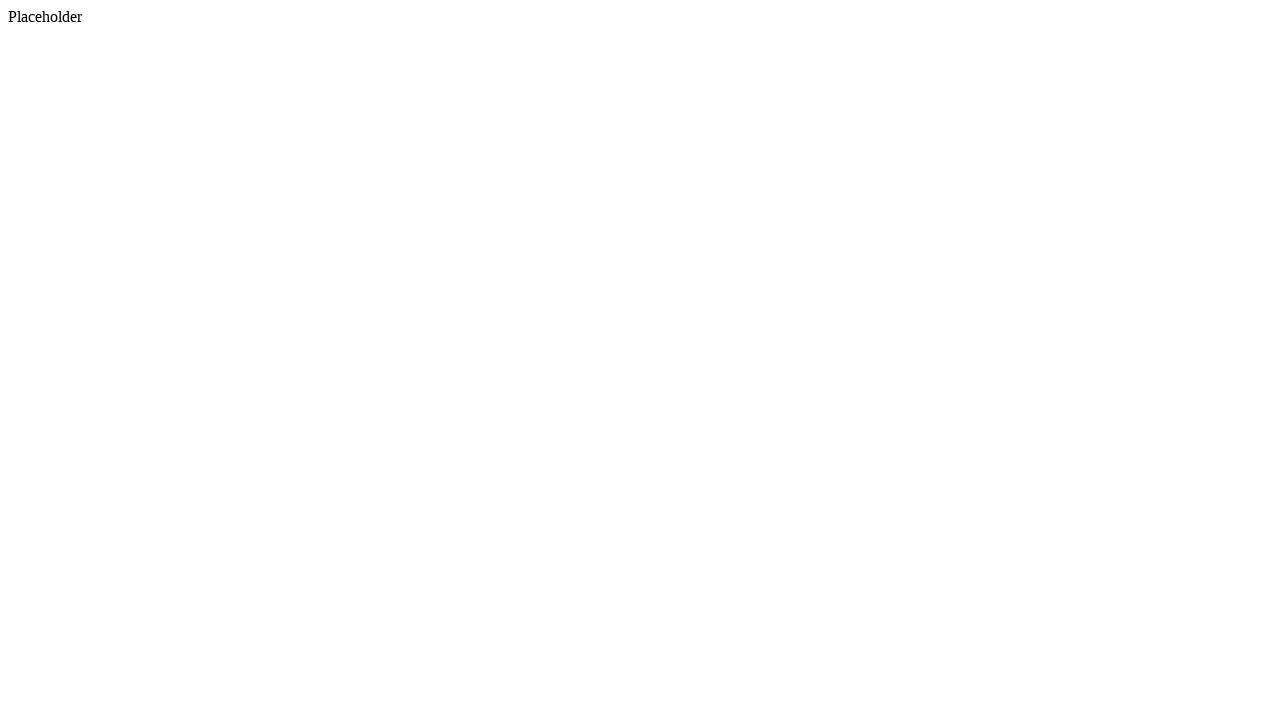

Scrolled iframe into view if needed
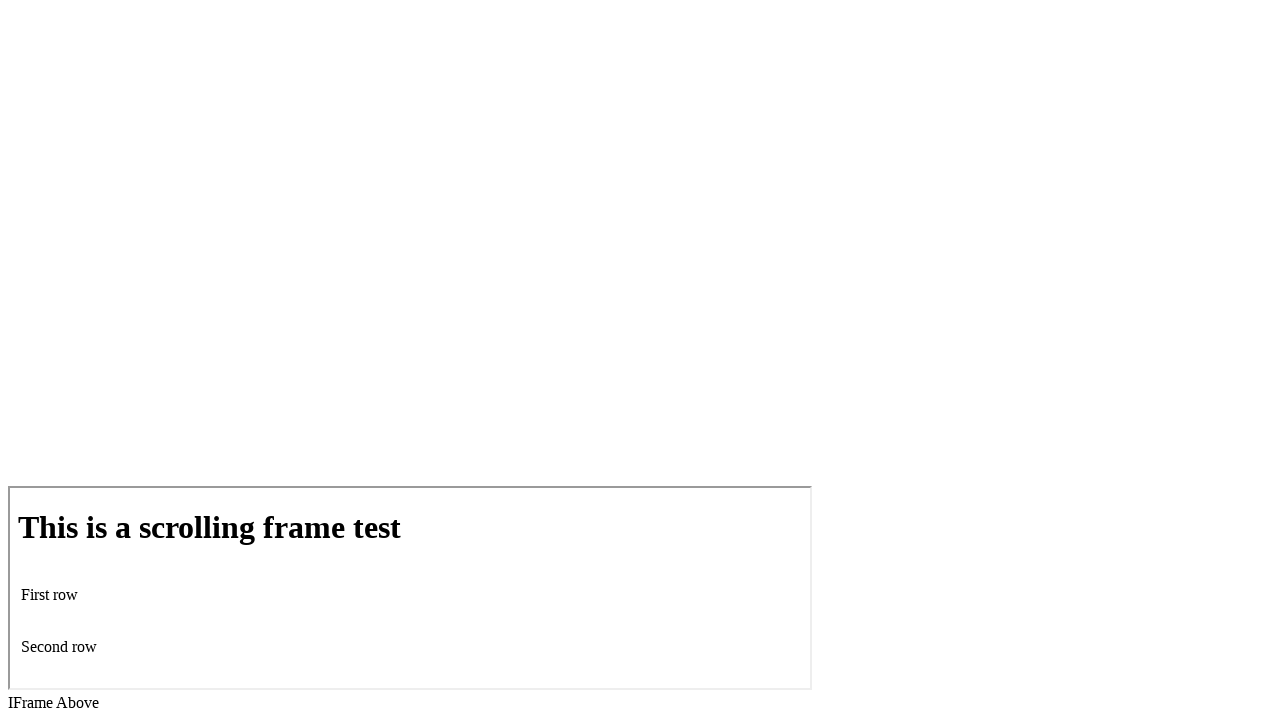

Retrieved iframe bounding box
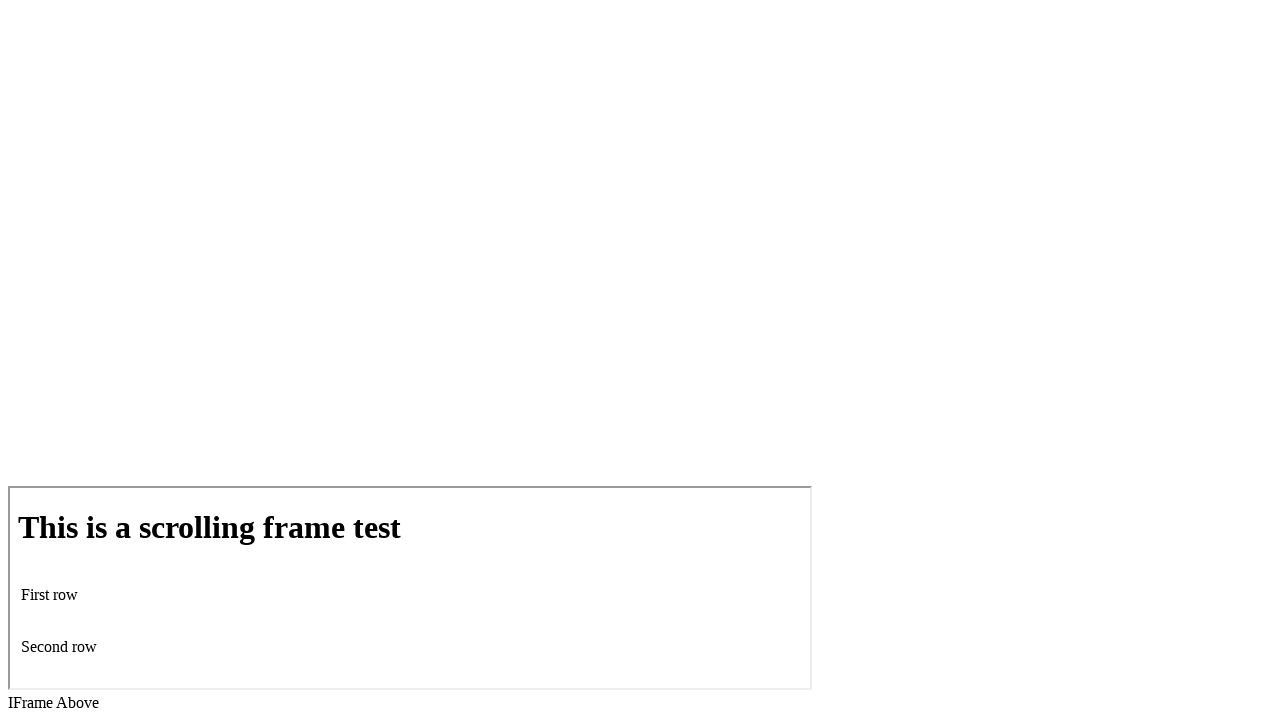

Moved mouse to center of iframe at (410, 588)
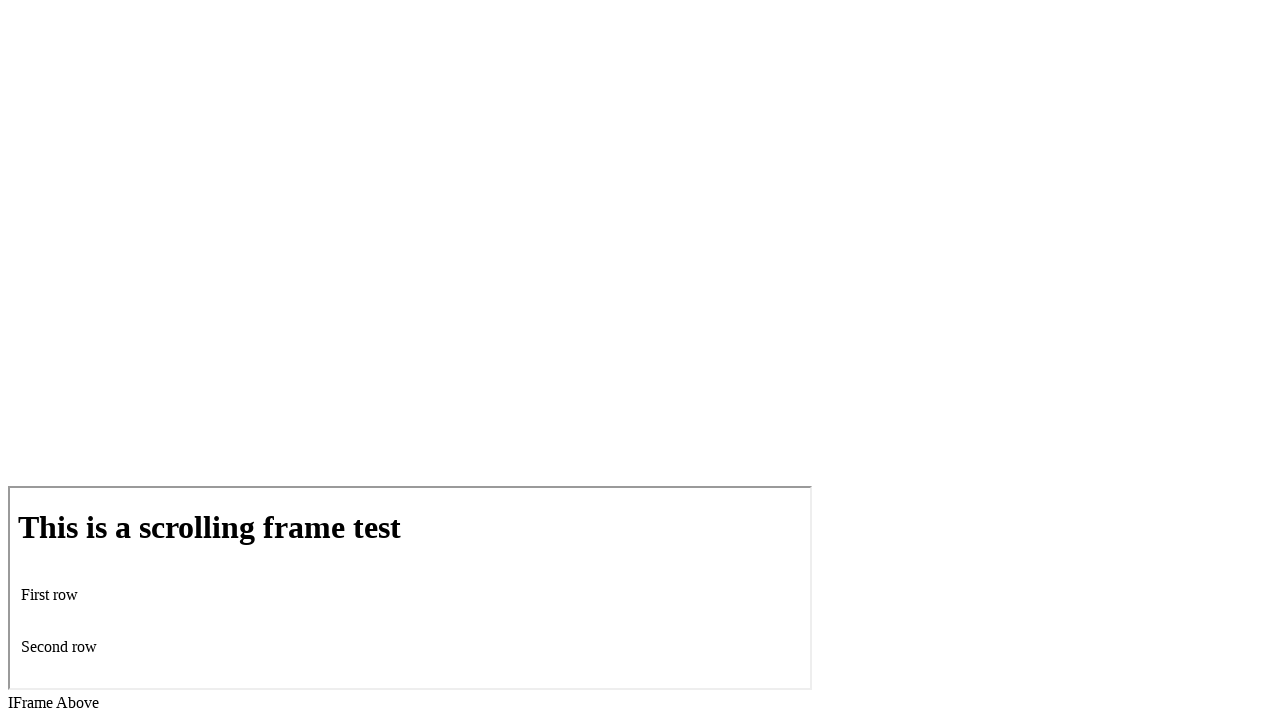

Scrolled 200 pixels vertically from iframe element origin
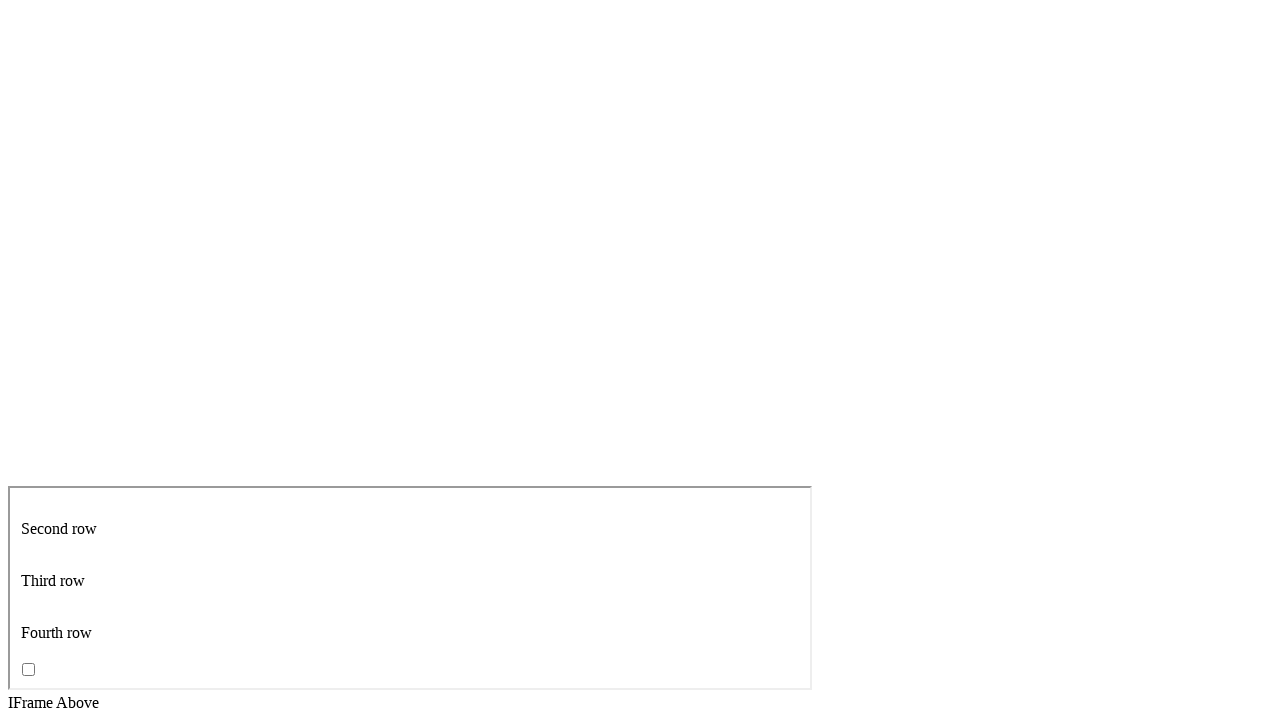

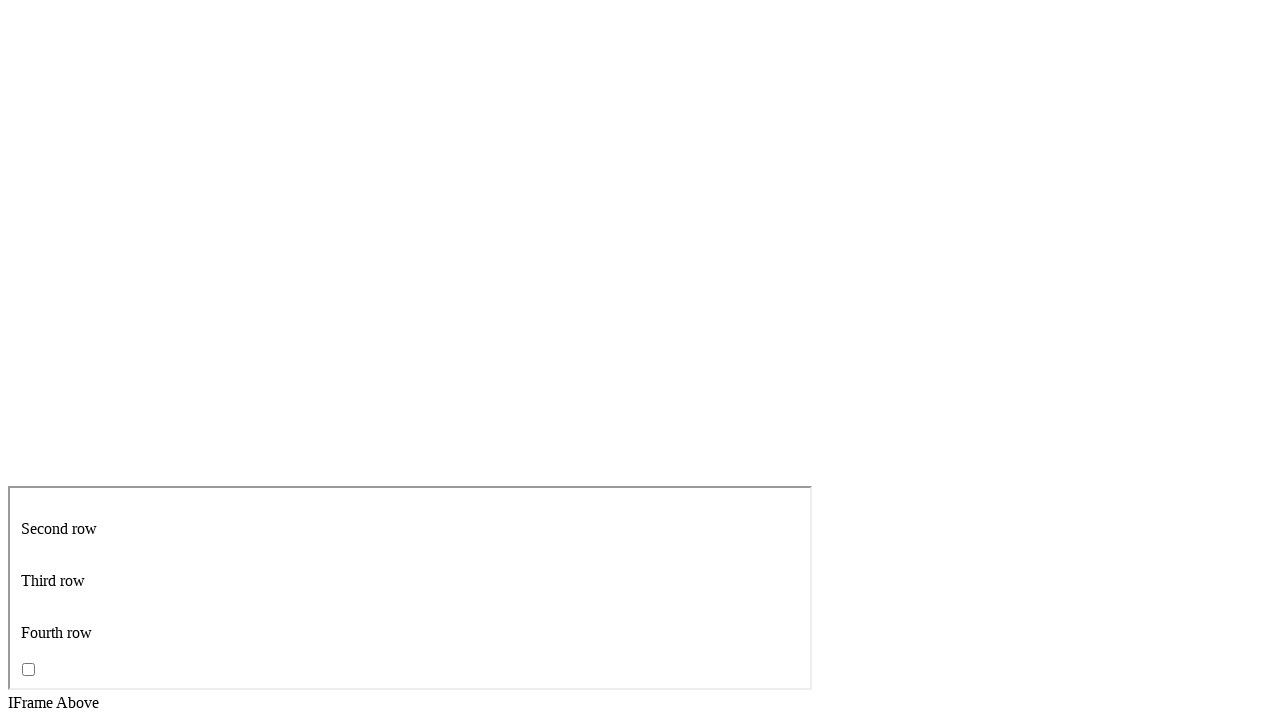